Navigates to a page with an entry ad modal and closes it by clicking the close button

Starting URL: https://the-internet.herokuapp.com/entry_ad

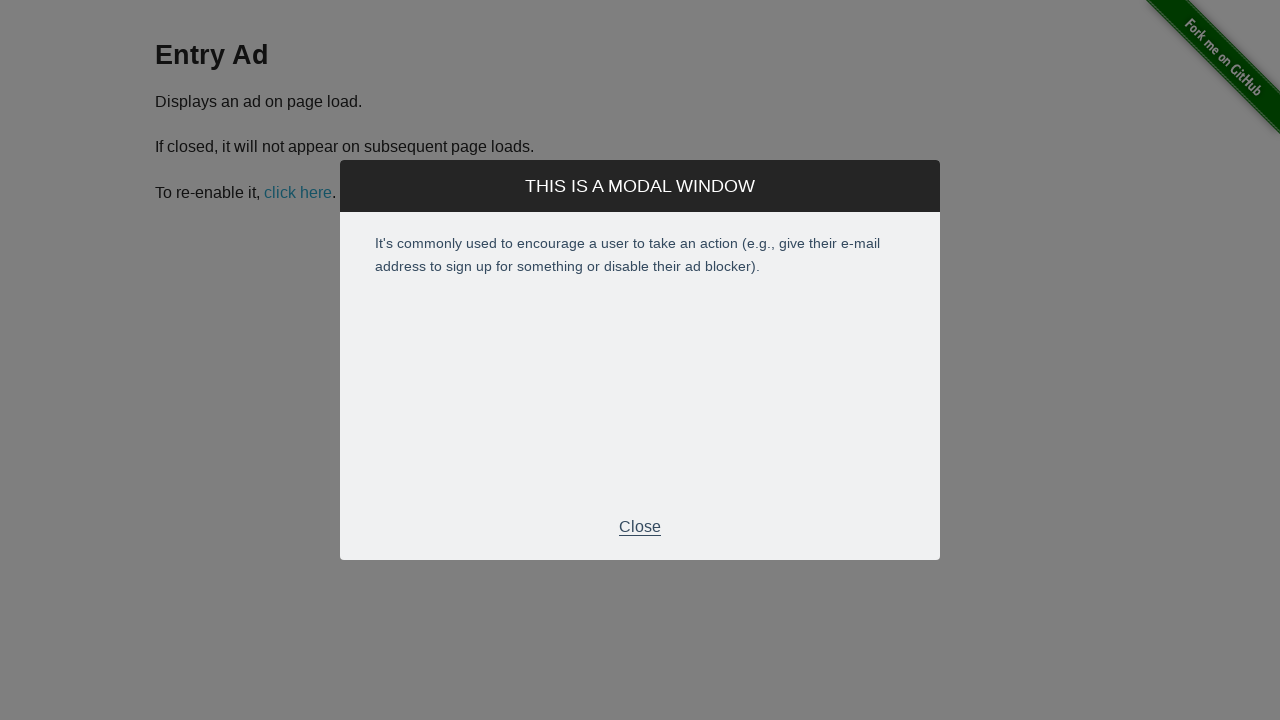

Waited for entry ad modal to appear
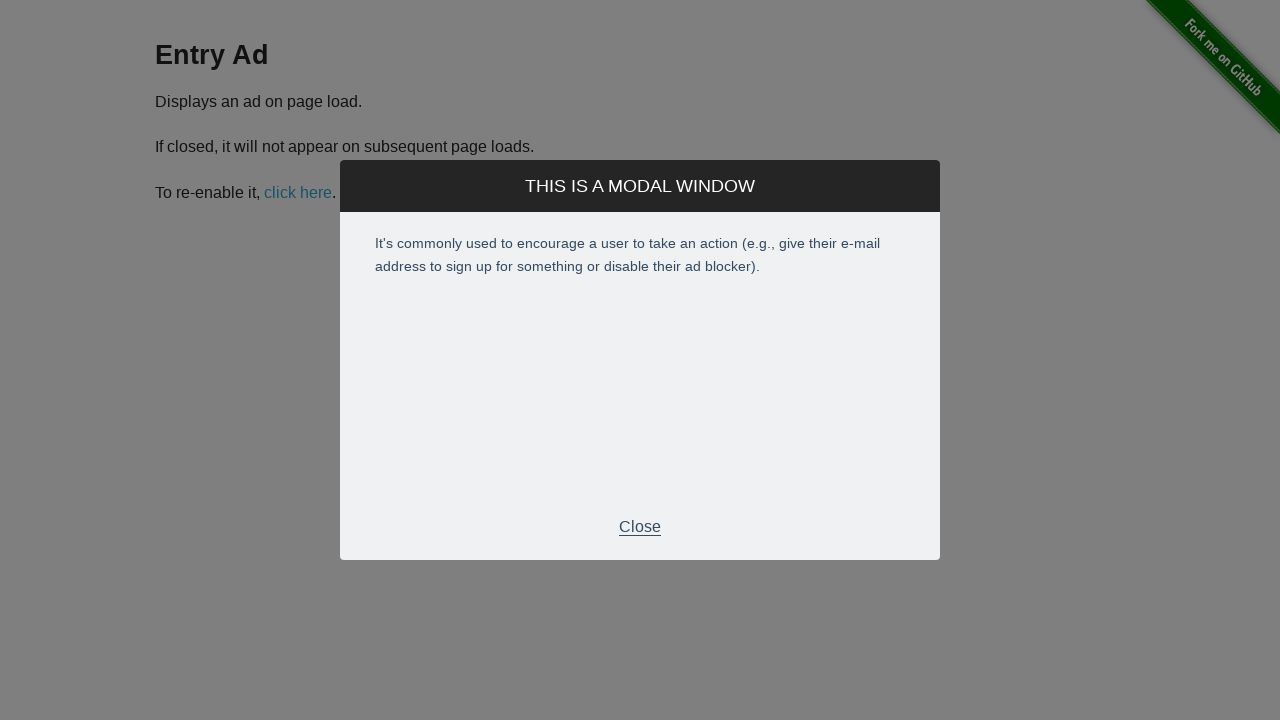

Clicked the close button in the modal footer at (640, 527) on div.modal-footer p
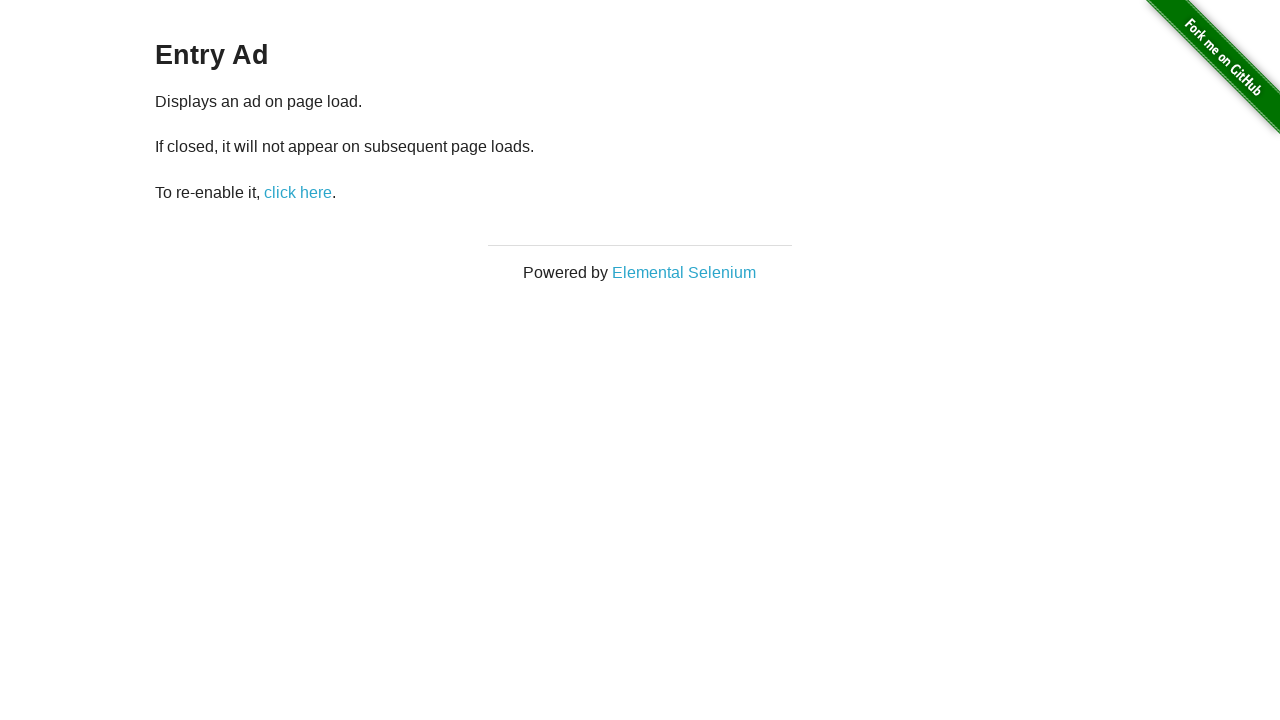

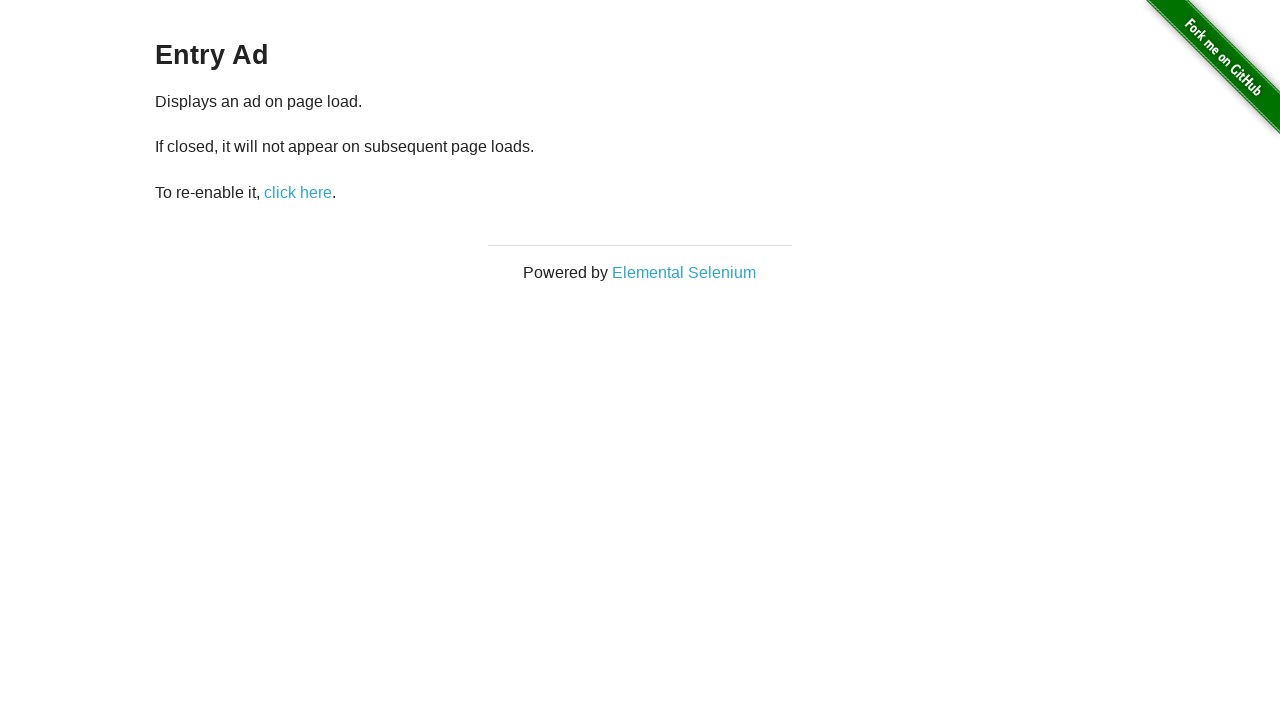